Tests a practice form by filling in name, email, password fields, checking a checkbox, selecting a radio button, submitting the form, and verifying the success message

Starting URL: https://rahulshettyacademy.com/angularpractice/

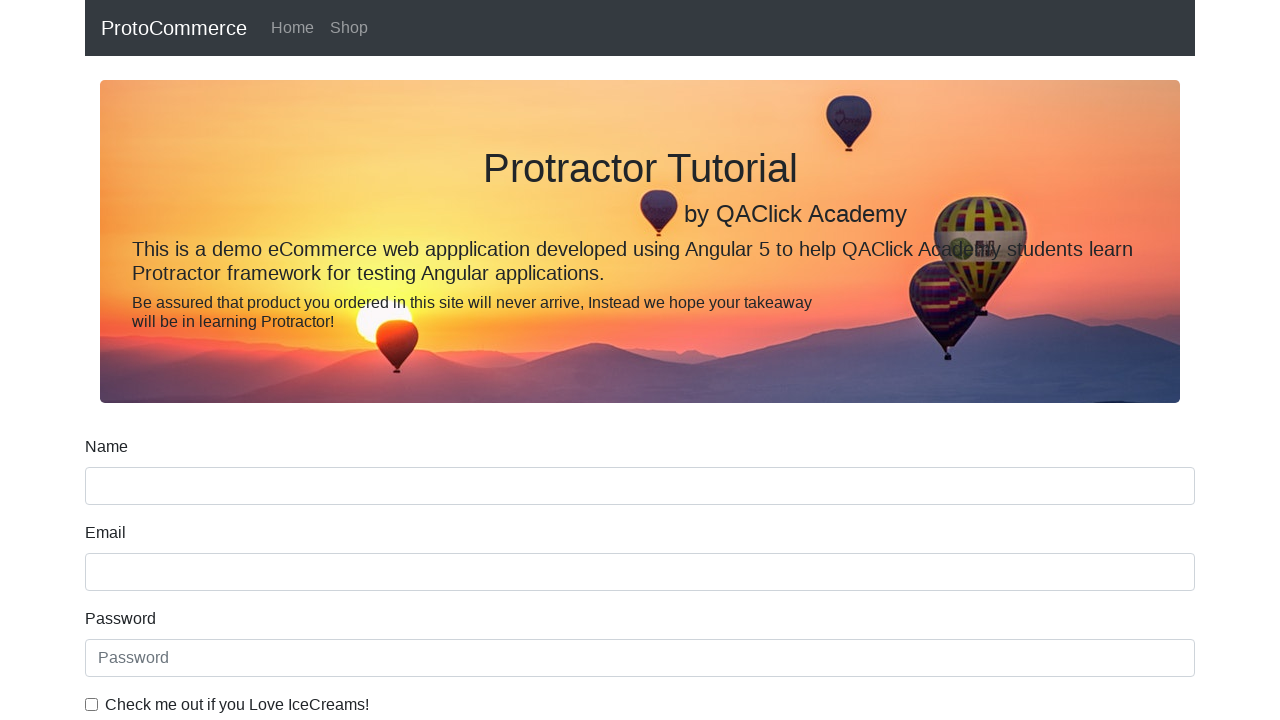

Filled name field with 'Sushant' on input[name='name']
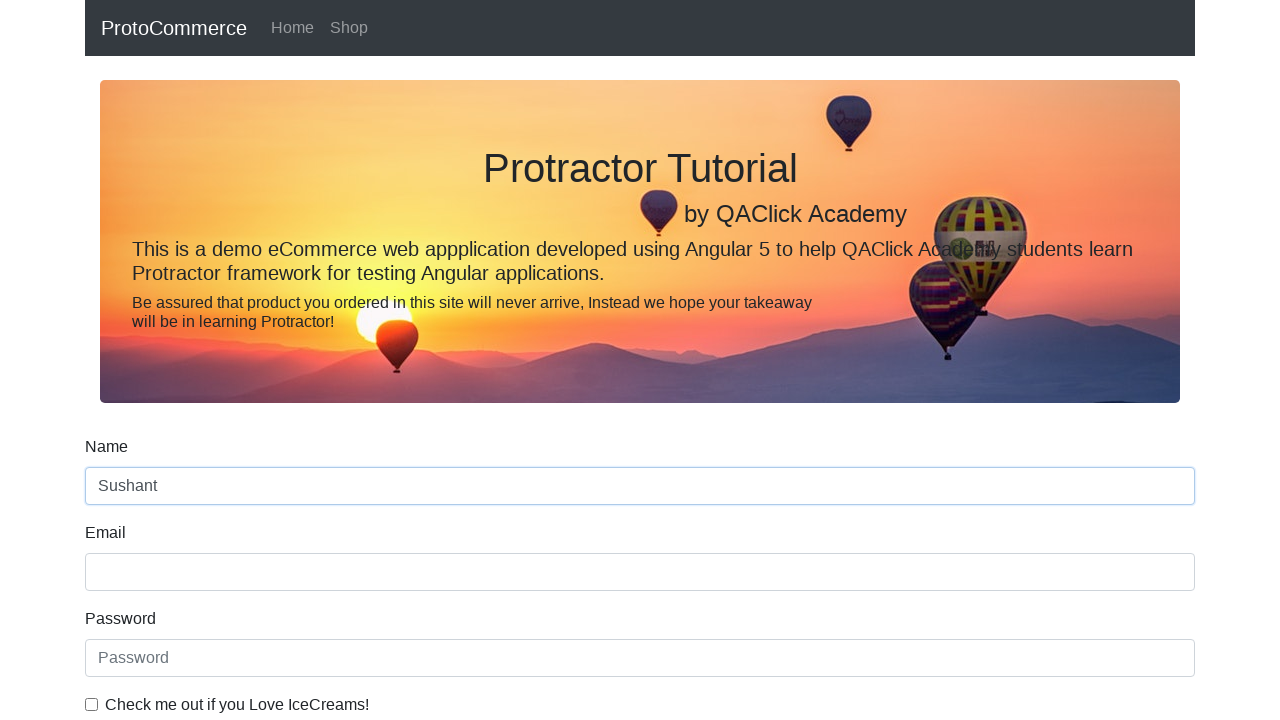

Filled email field with 'sushant.w@amazatic.com' on input[name='email']
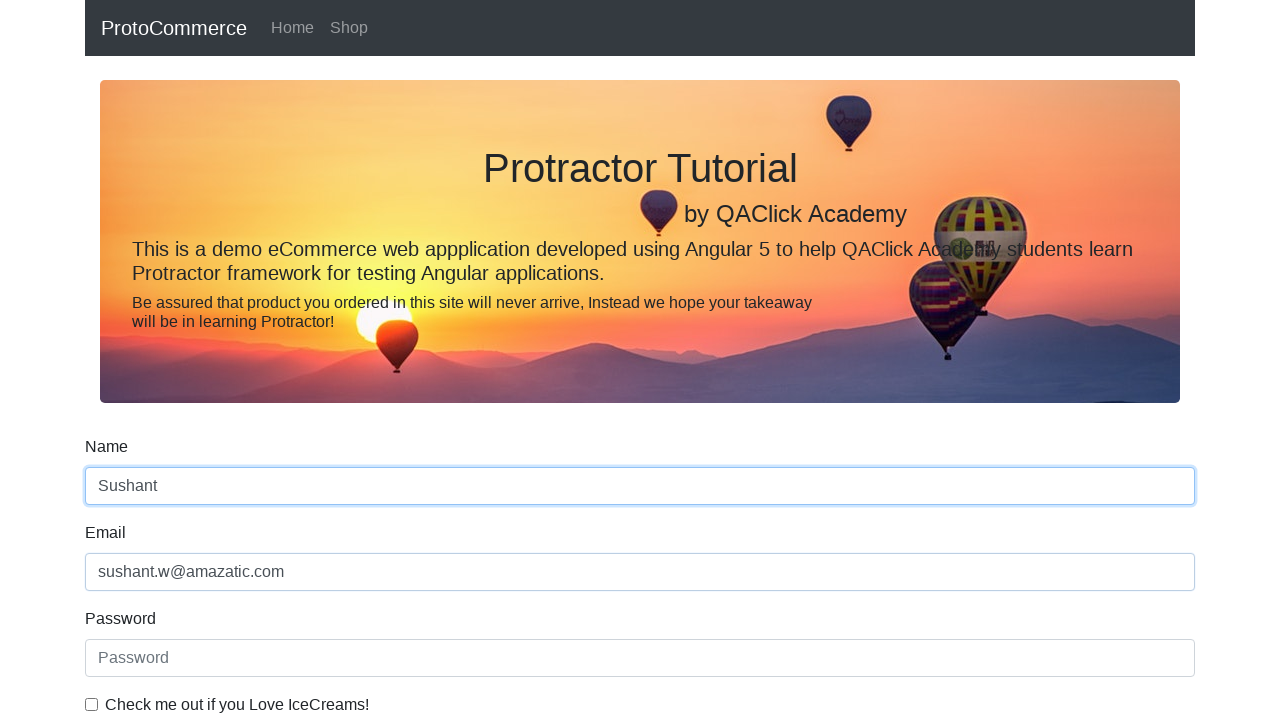

Filled password field with 'Test@12345' on #exampleInputPassword1
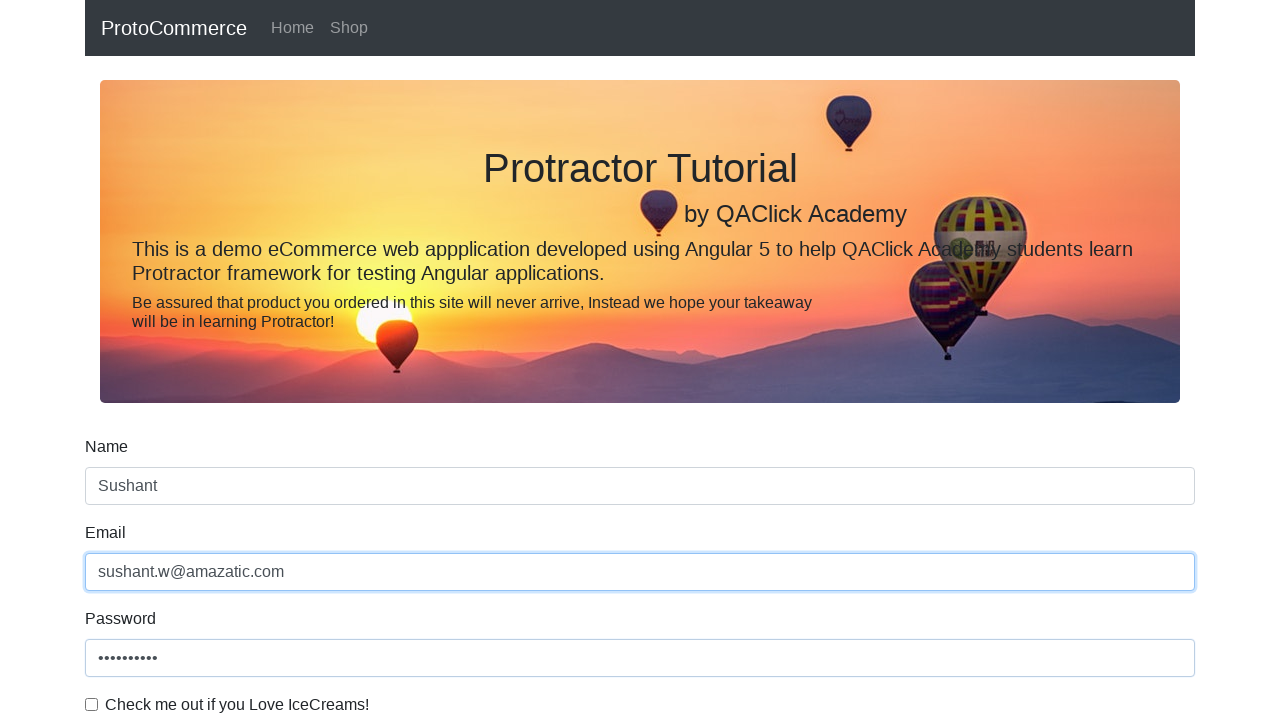

Clicked checkbox to agree to terms at (92, 704) on #exampleCheck1
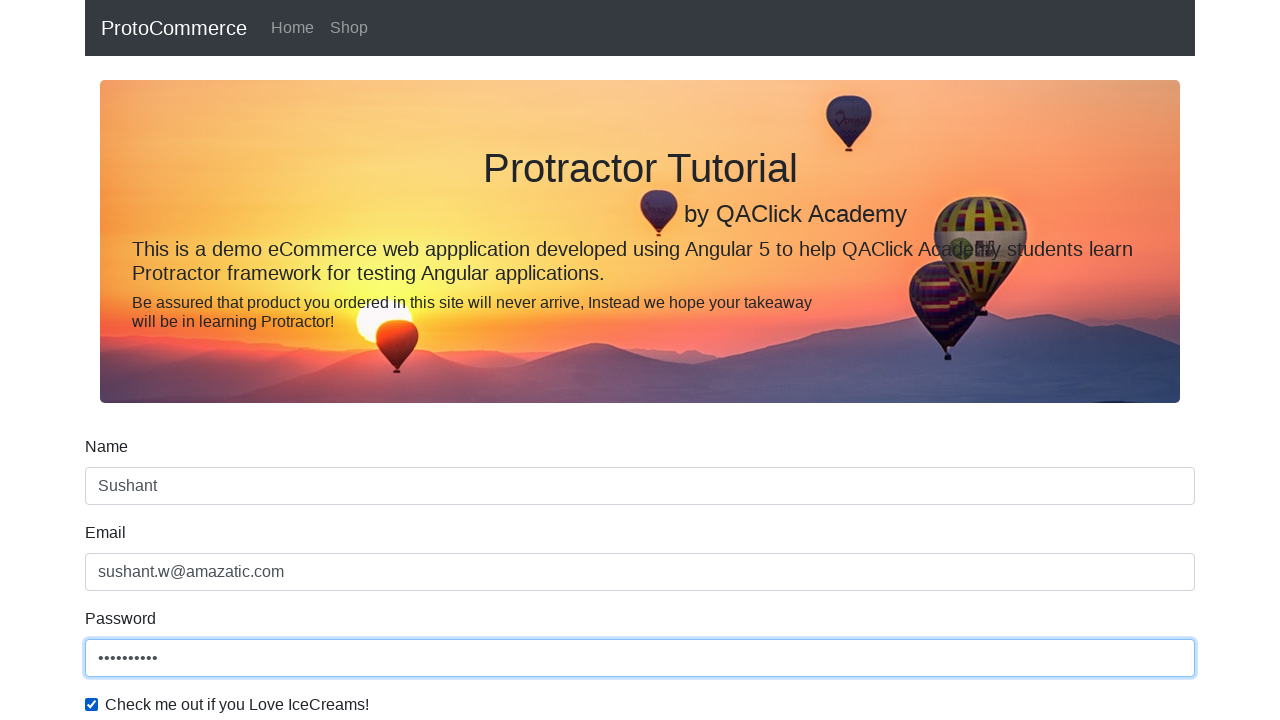

Selected radio button option at (238, 360) on #inlineRadio1
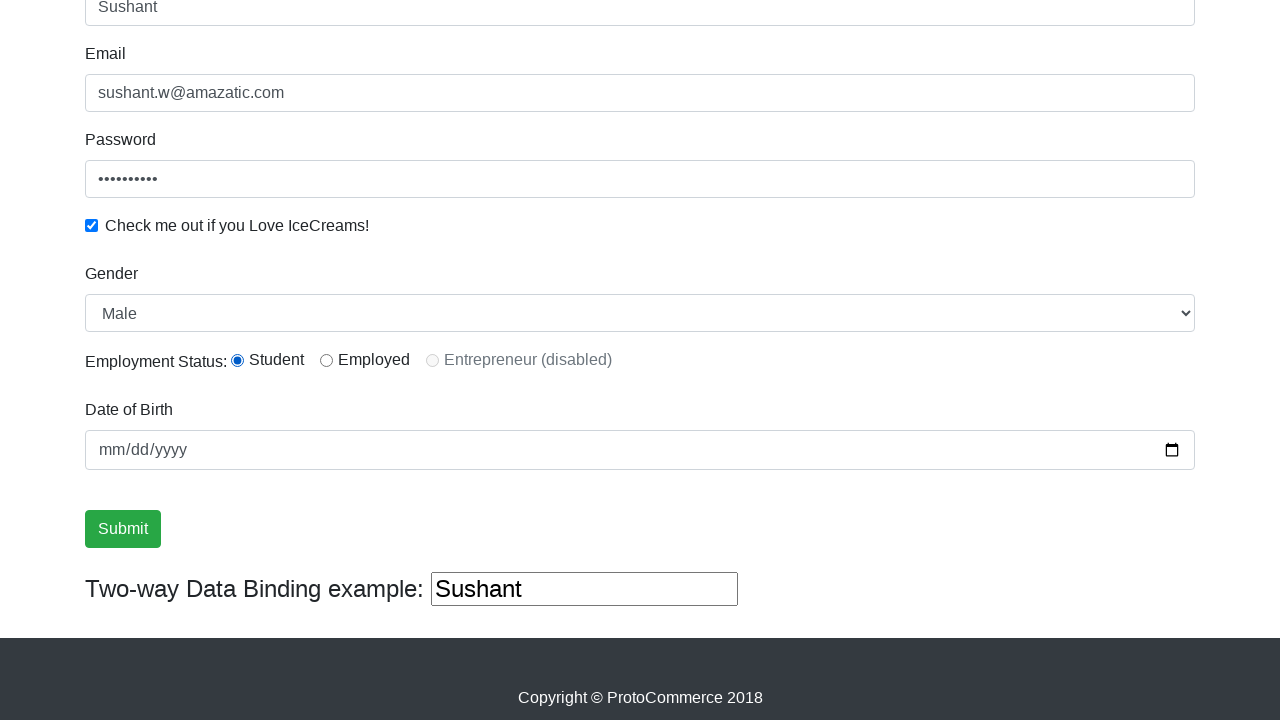

Clicked submit button to submit form at (123, 529) on input[type='submit']
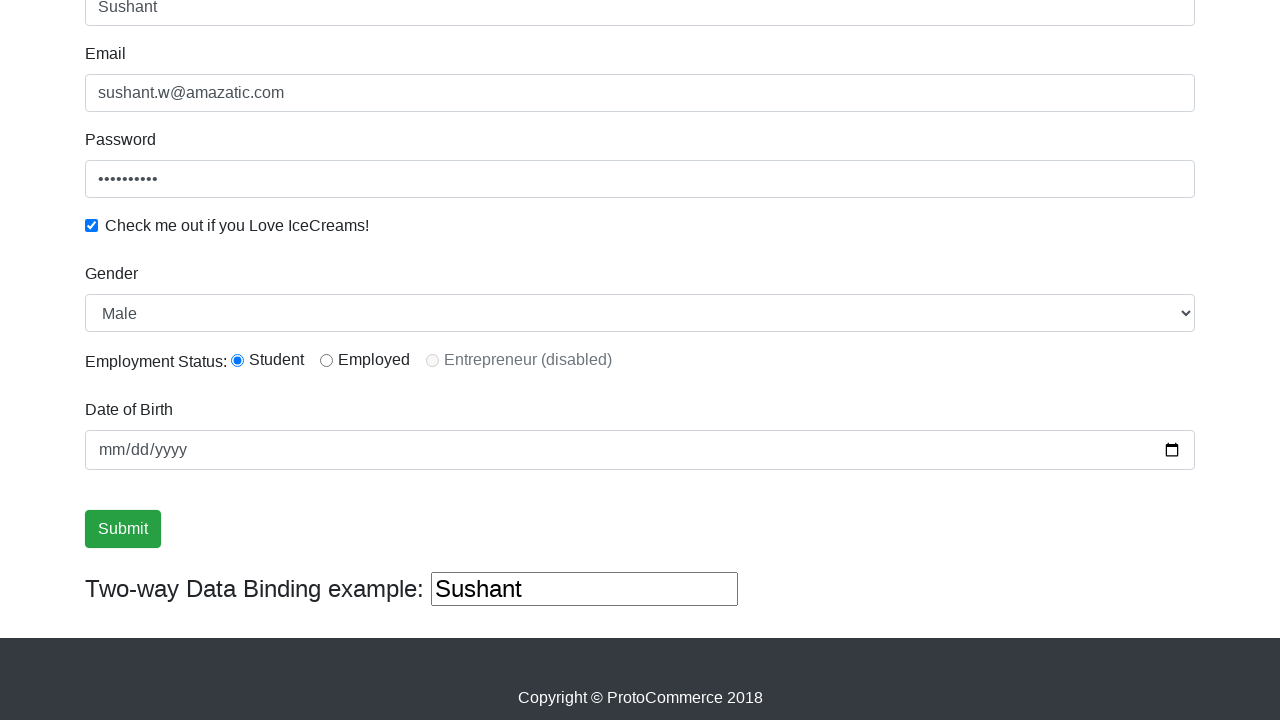

Success message appeared and loaded
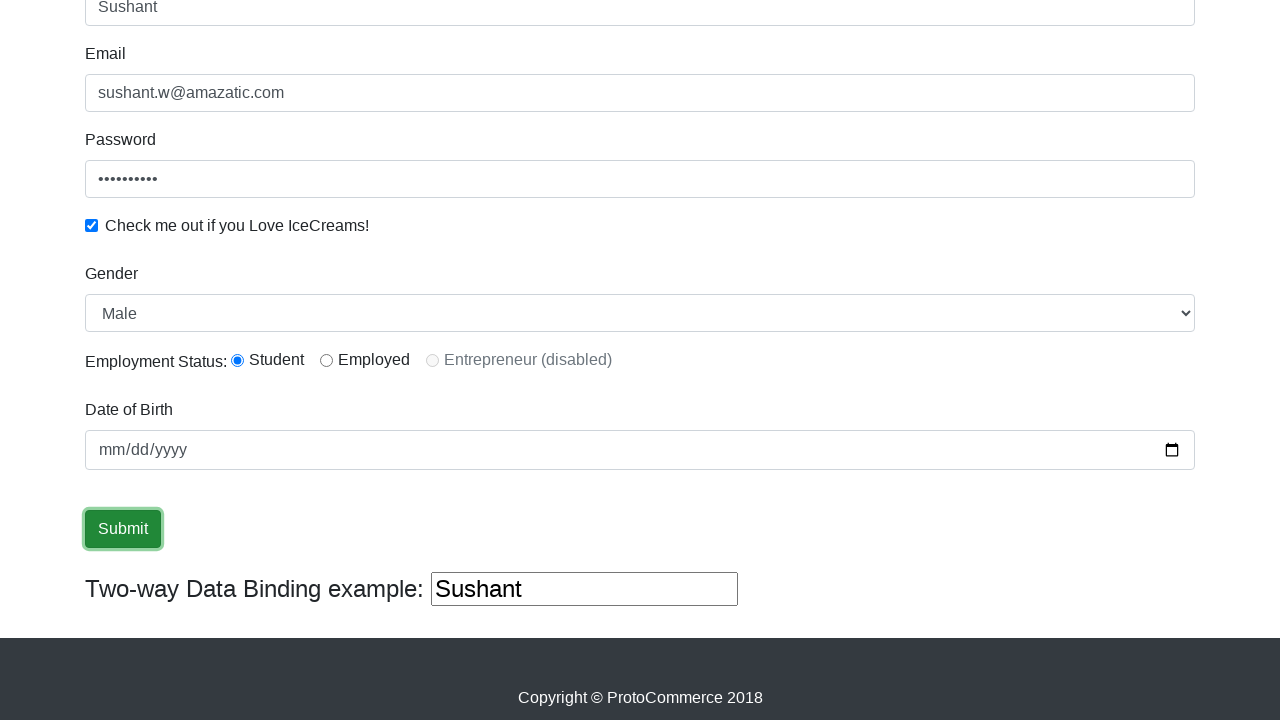

Verified success message contains 'Success' text
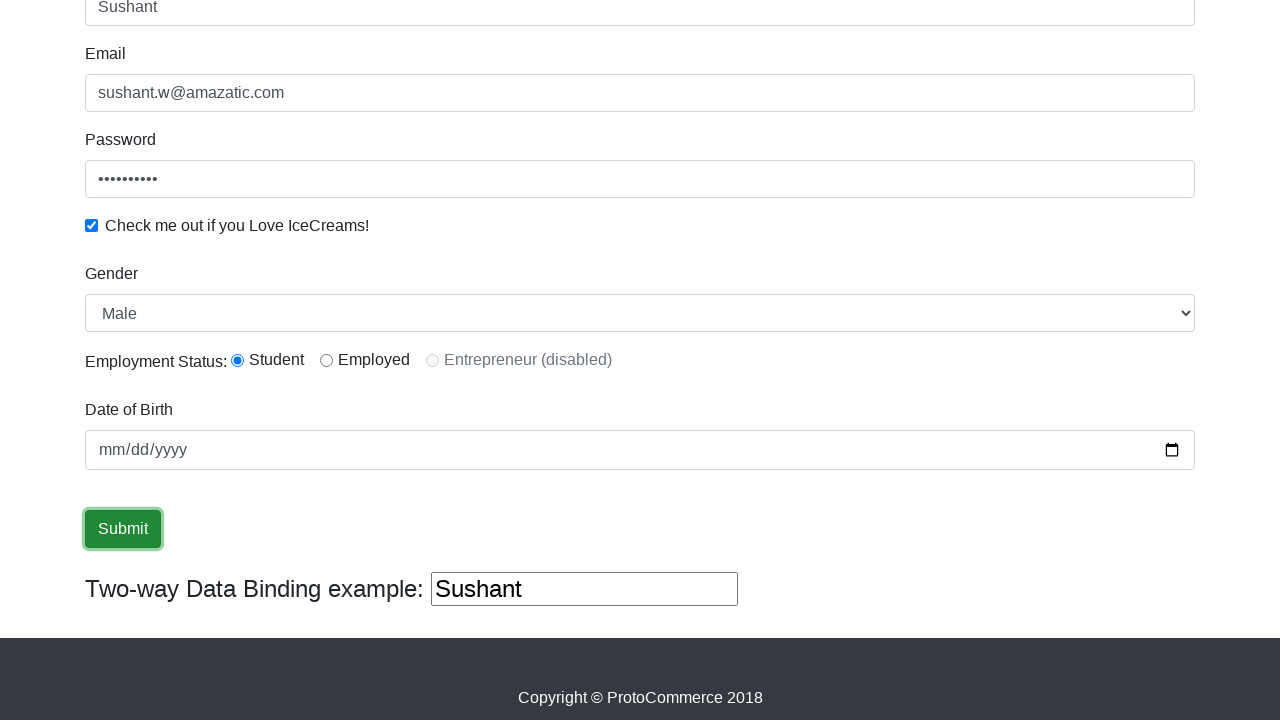

Filled third text input field with 'sushantwaykar' on (//input[@type='text'])[3]
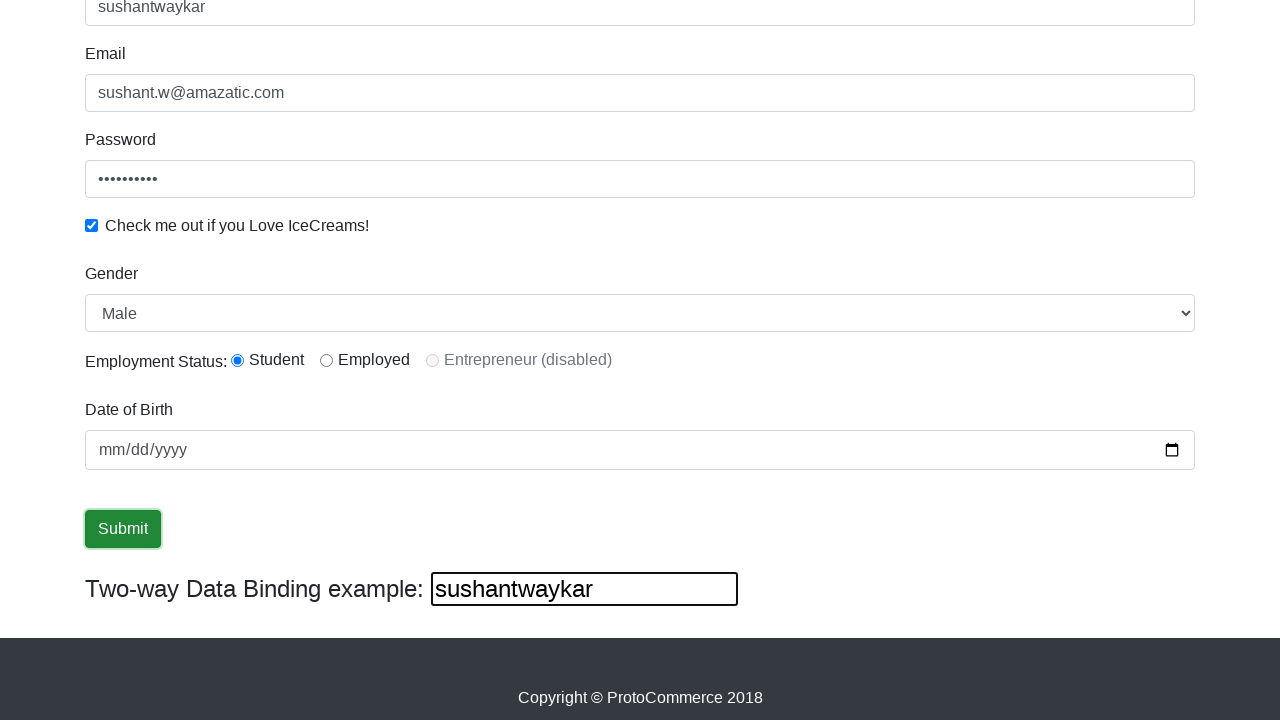

Cleared the third text input field on (//input[@type='text'])[3]
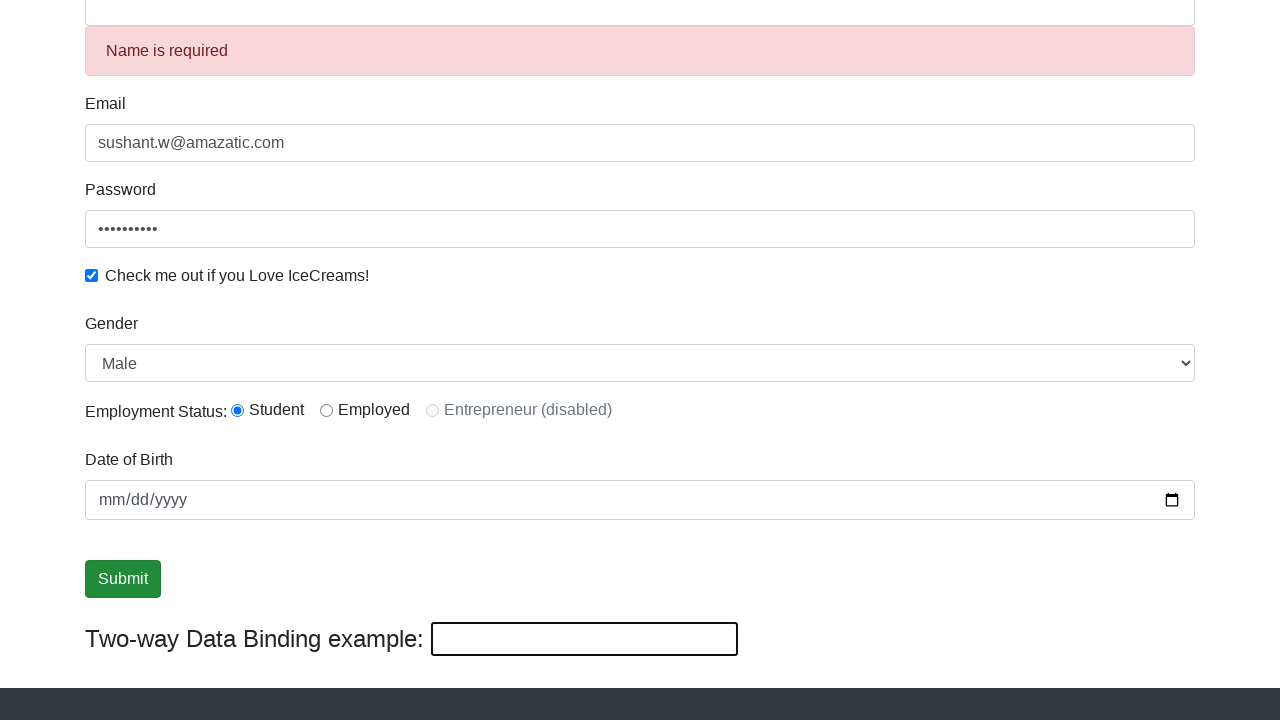

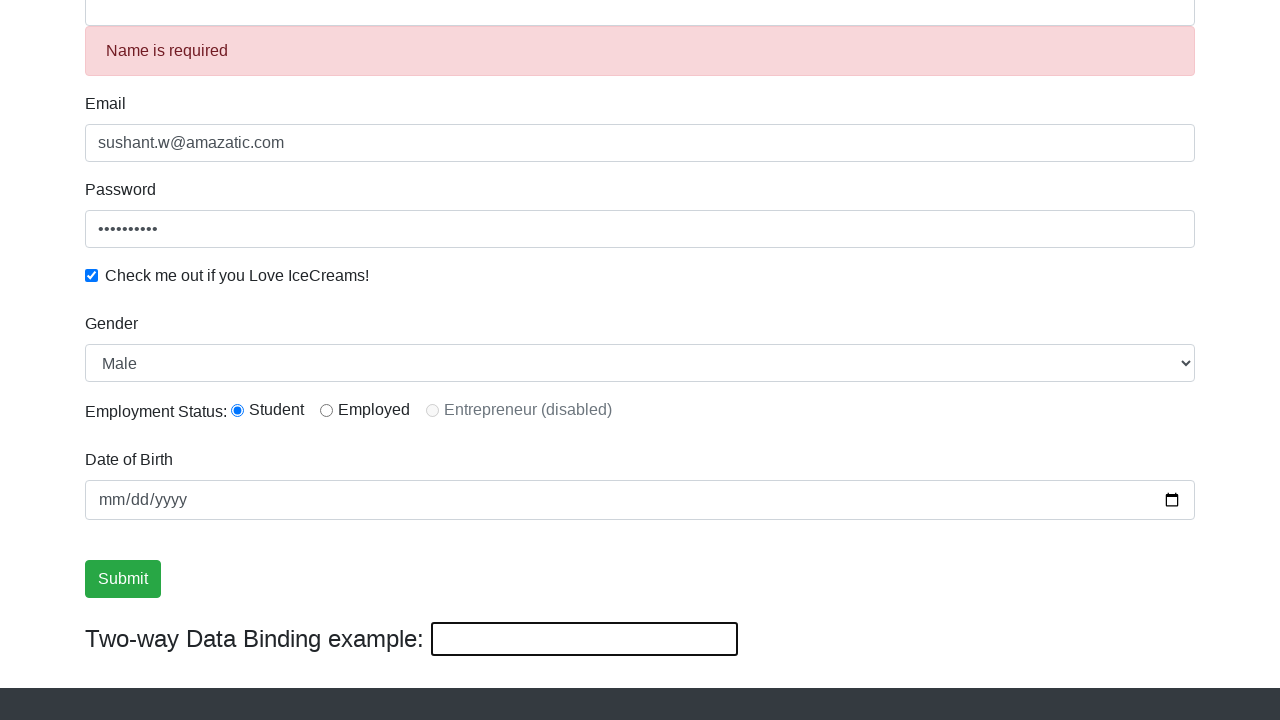